Tests multiple browser window handling by clicking a link that opens a new window, then switching between windows and verifying their titles.

Starting URL: http://the-internet.herokuapp.com/windows

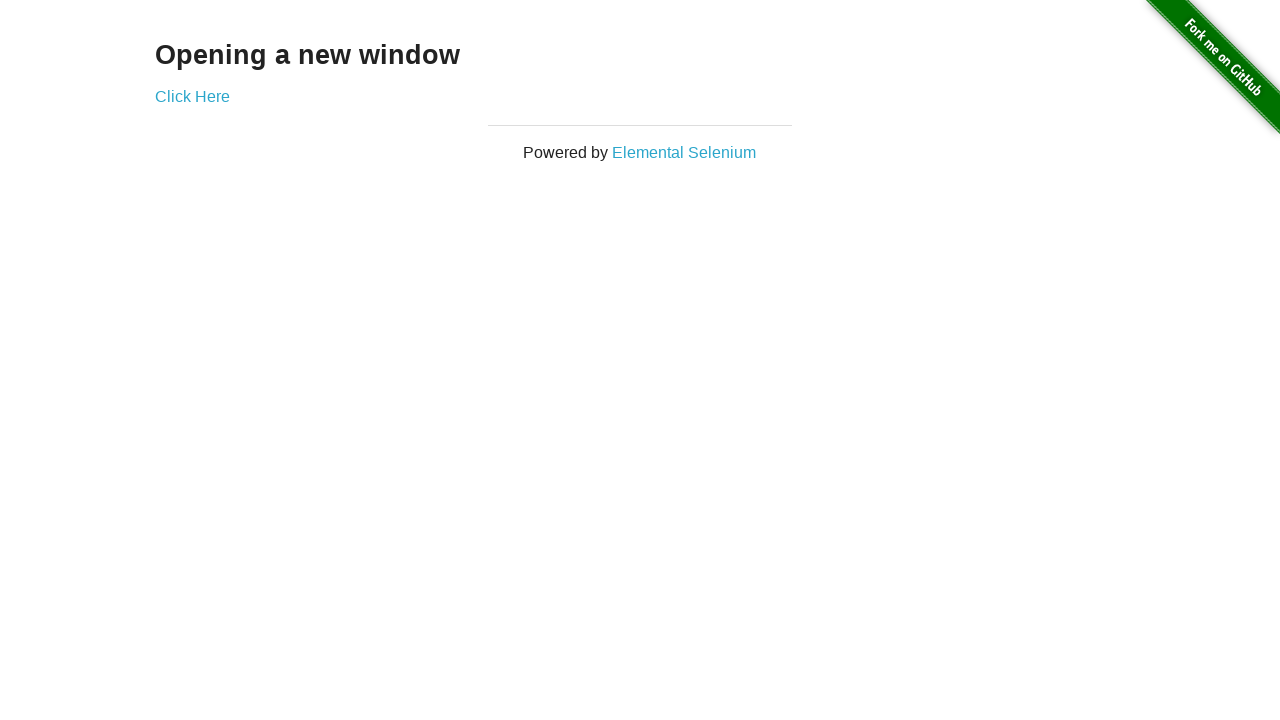

Clicked link that opens a new window at (192, 96) on .example a
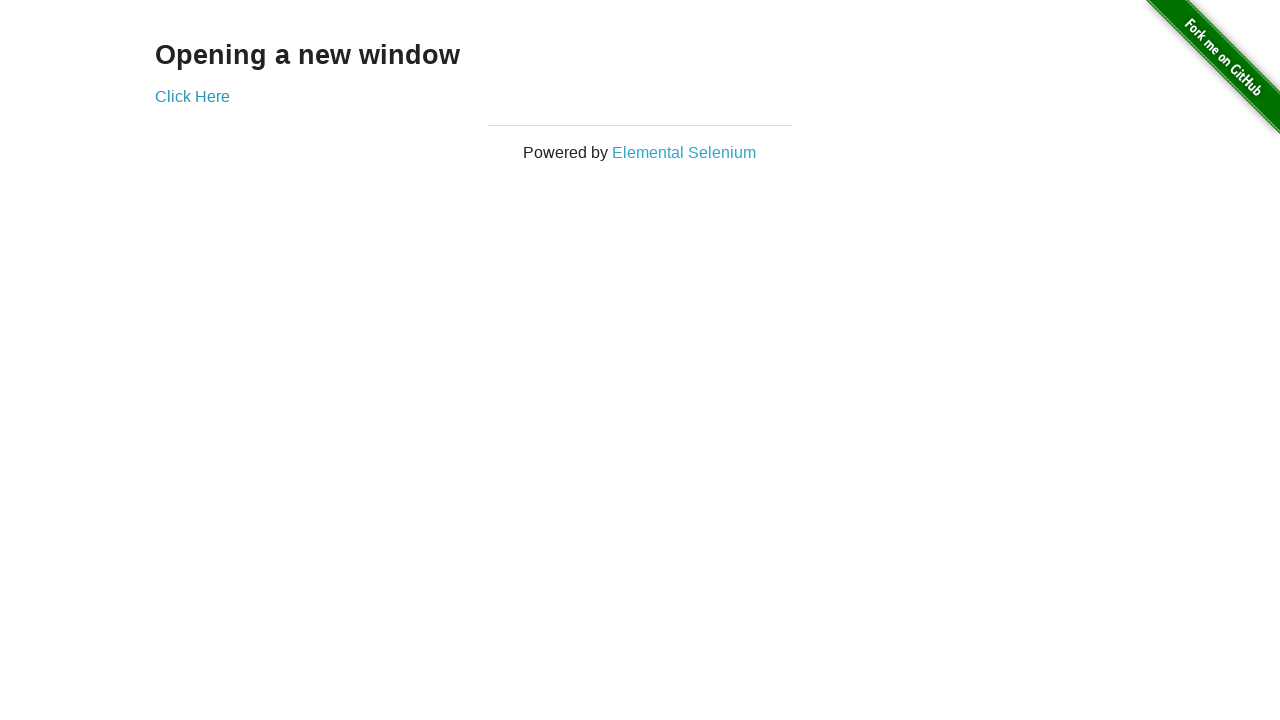

Captured new window page object
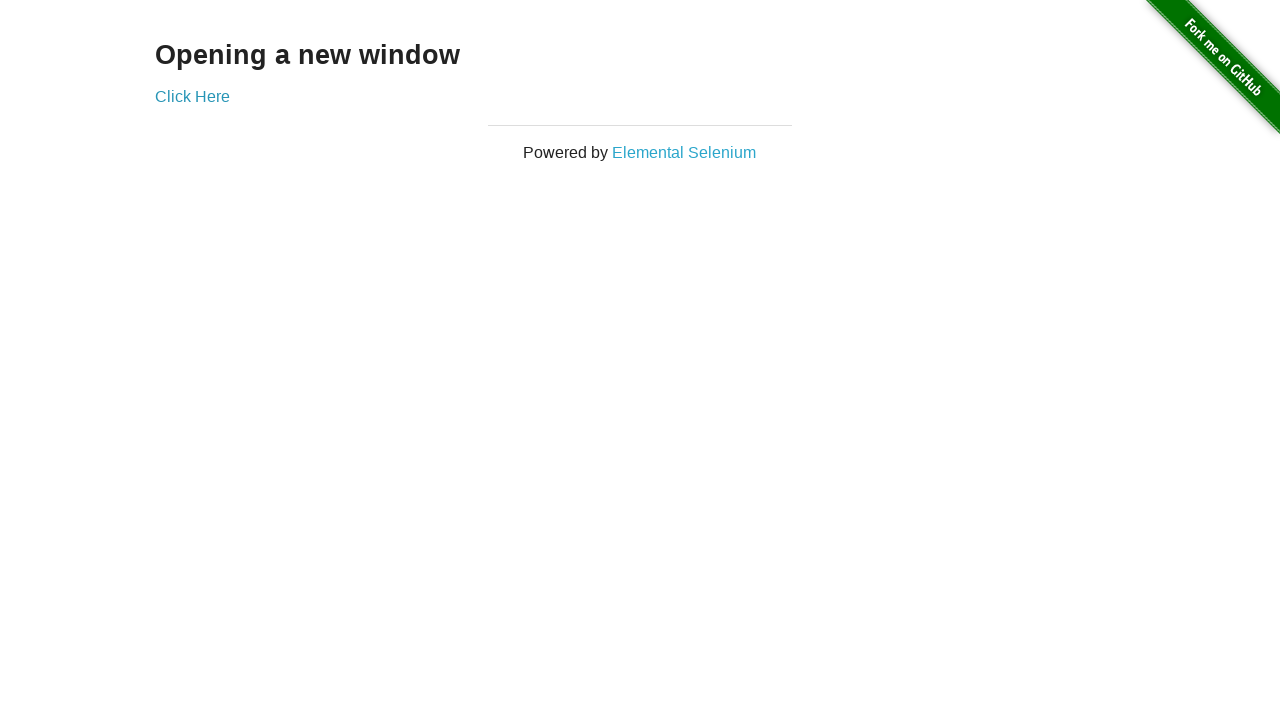

Verified original window title is not 'New Window'
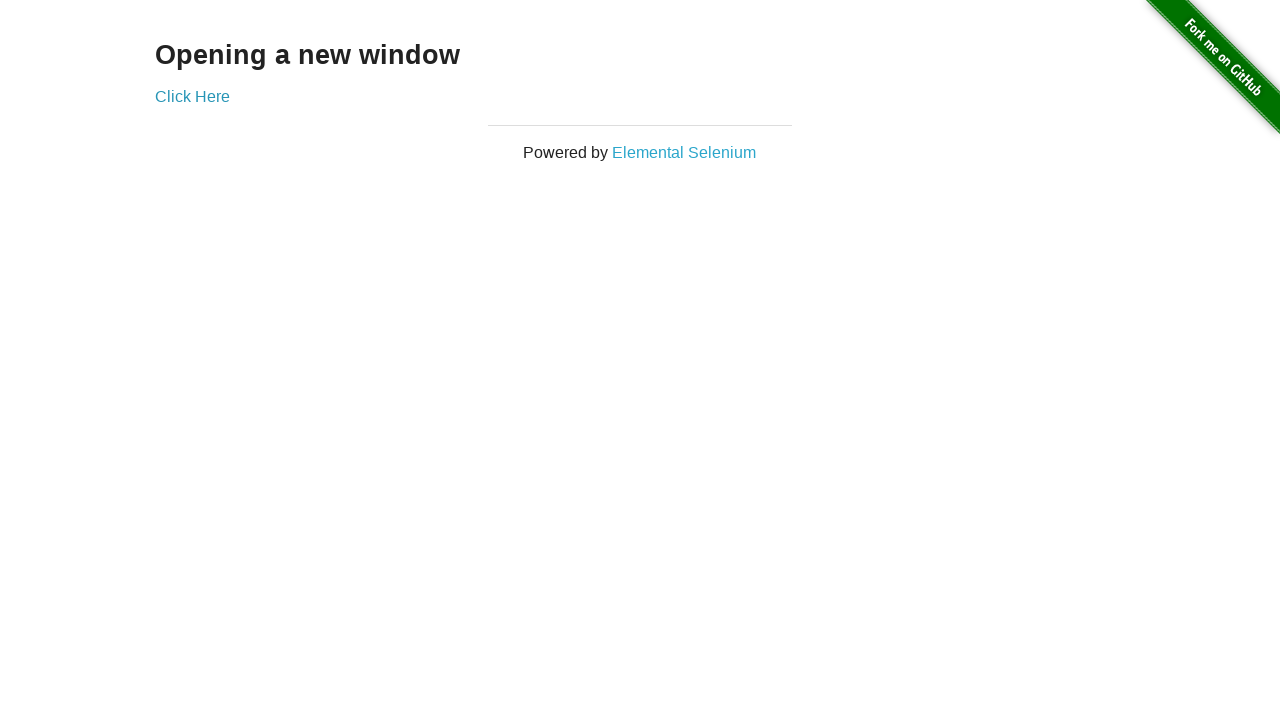

New window loaded
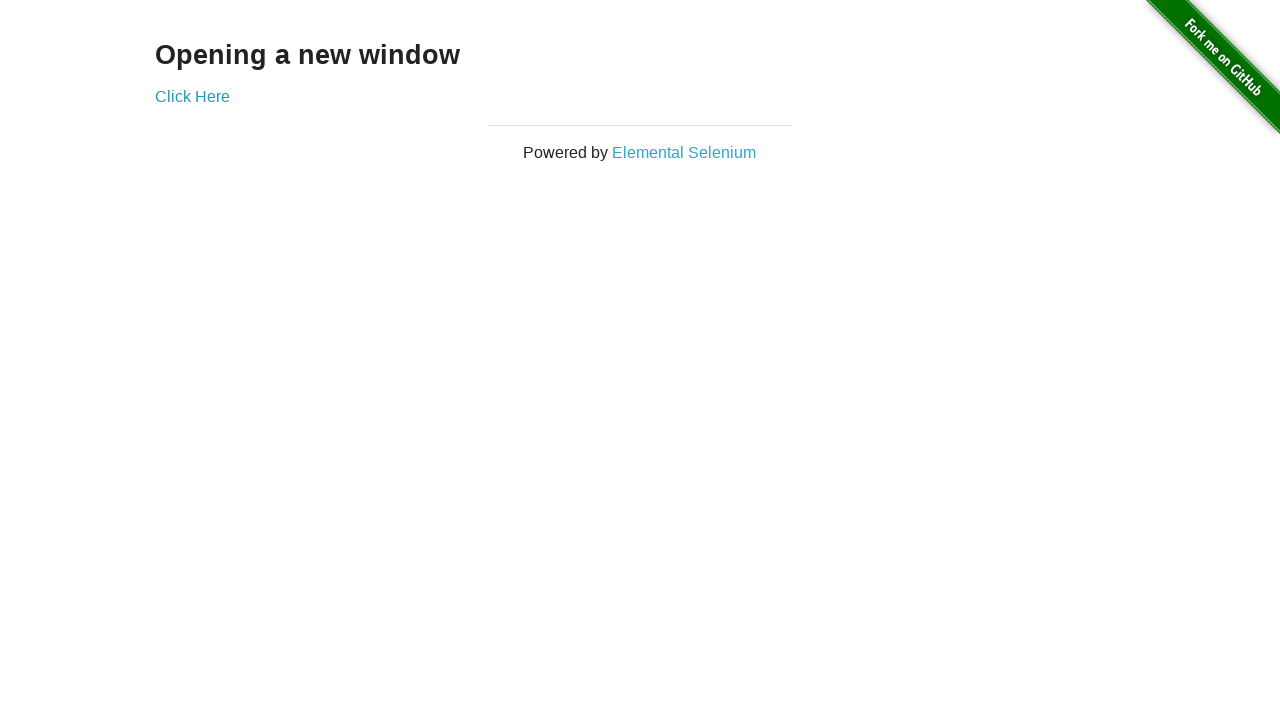

Verified new window title is 'New Window'
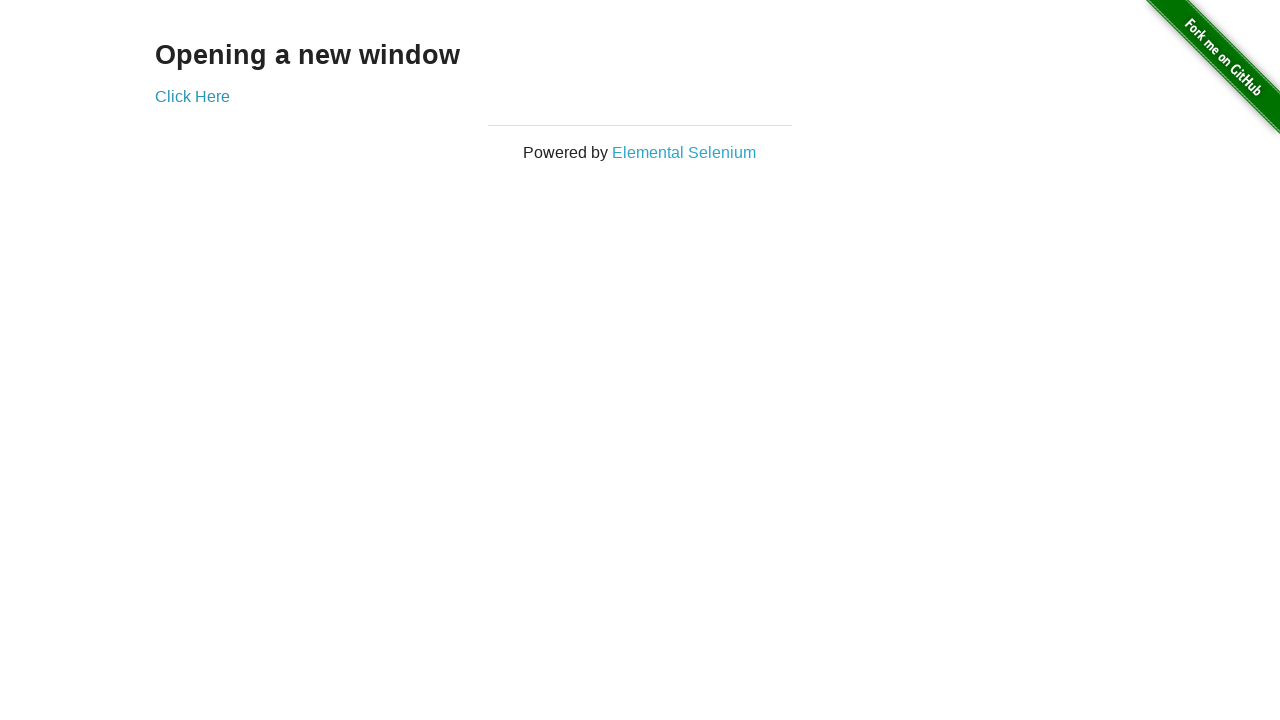

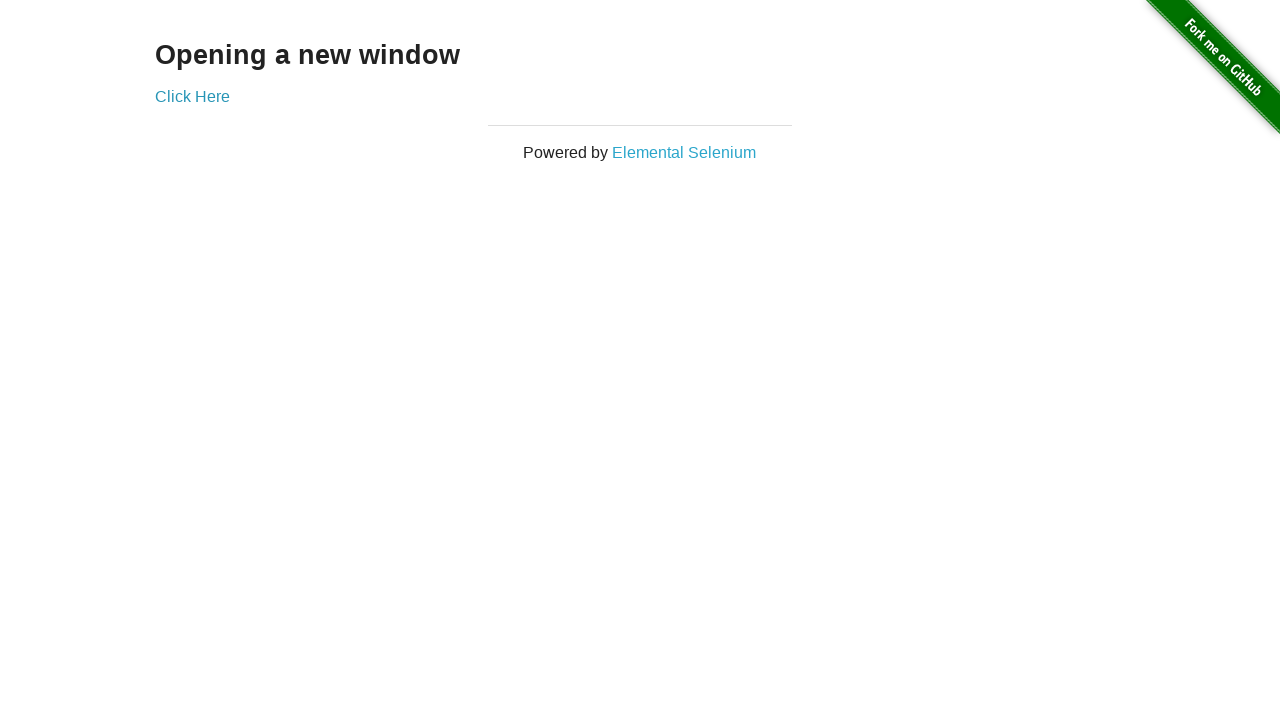